Tests JavaScript information/warning alert by clicking a button, validating alert text, accepting the alert, and verifying the result message

Starting URL: http://the-internet.herokuapp.com/

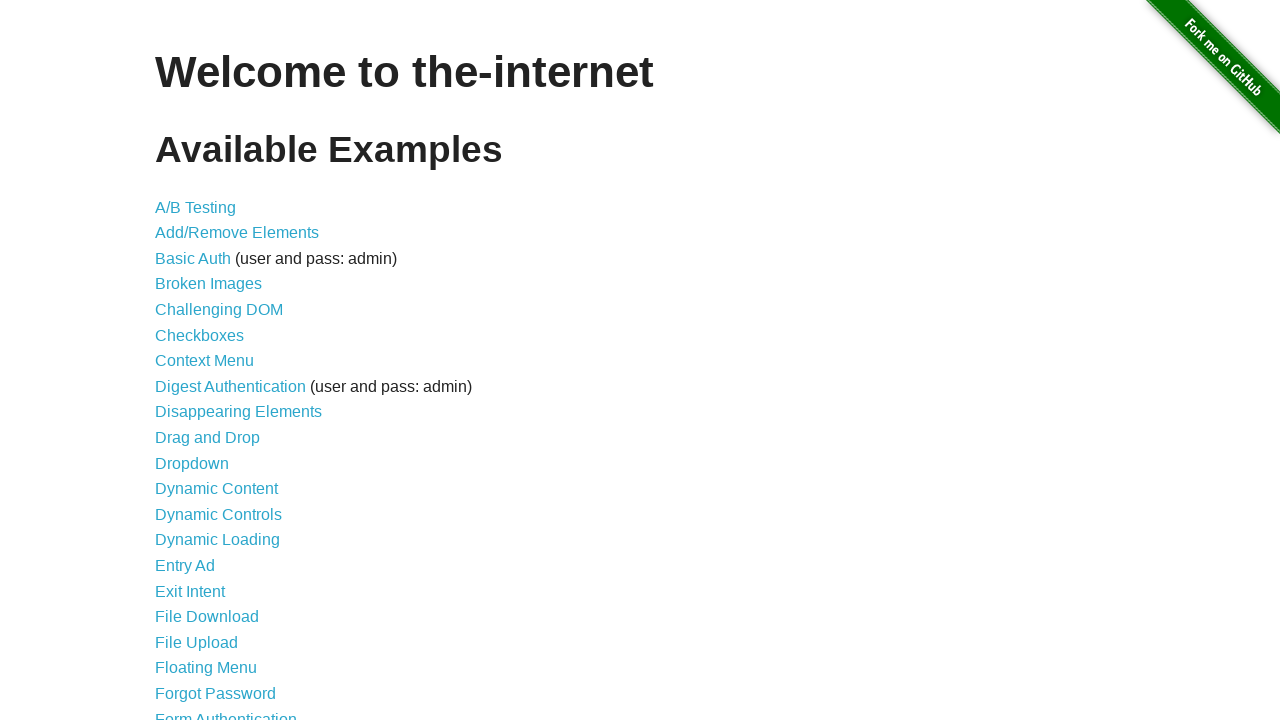

Clicked on 'JavaScript Alerts' link at (214, 361) on a:has-text('JavaScript Alerts')
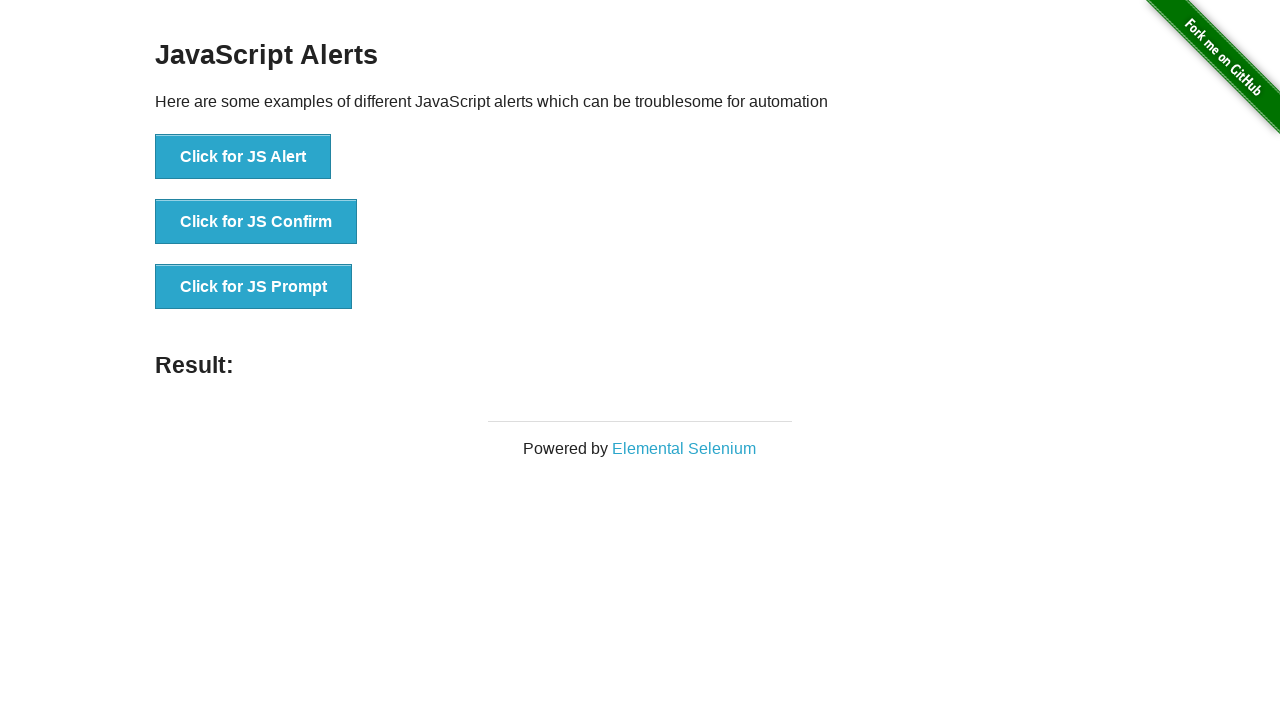

Clicked on 'Click for JS Alert' button at (243, 157) on button:has-text('Click for JS Alert')
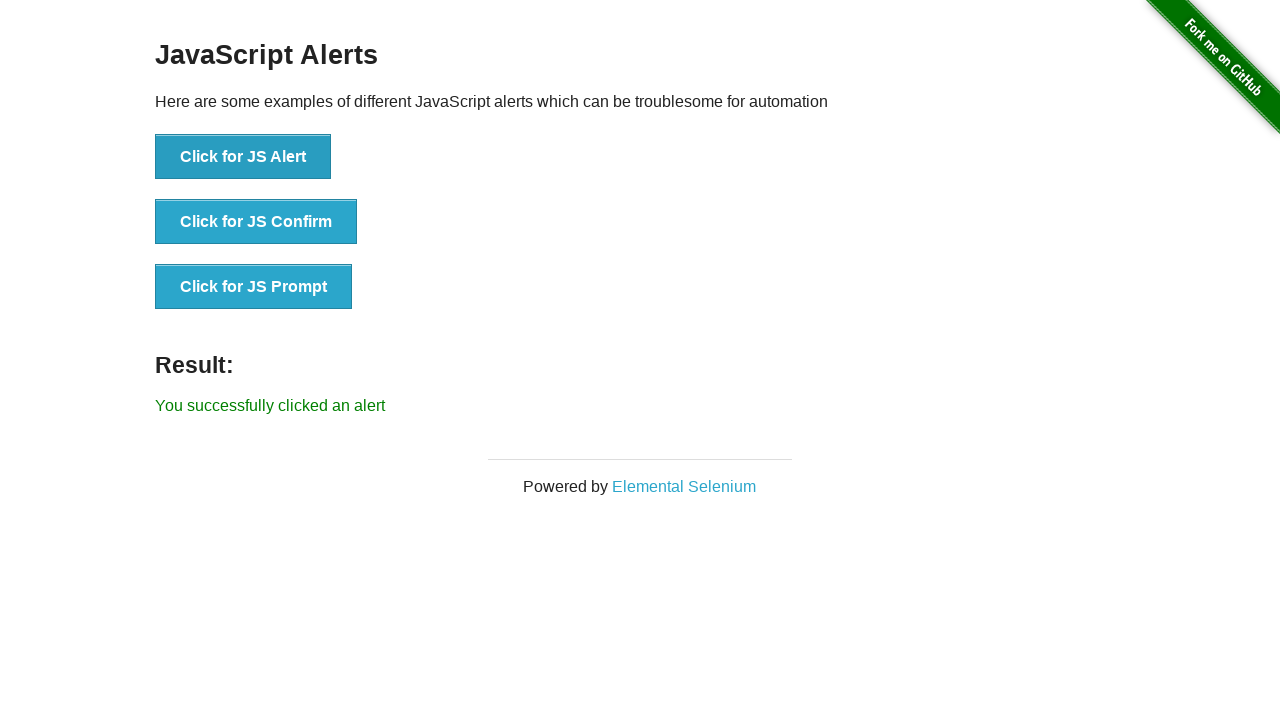

Alert dialog handler registered and alert accepted
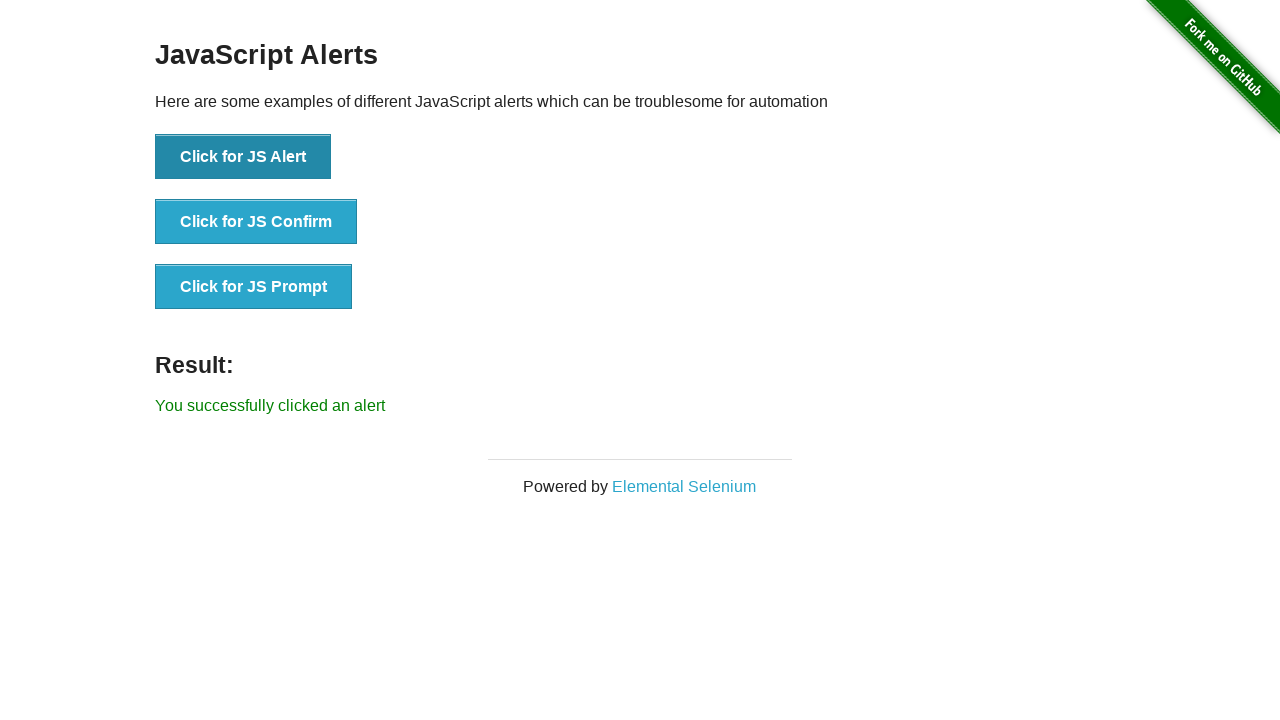

Result message element appeared after alert acceptance
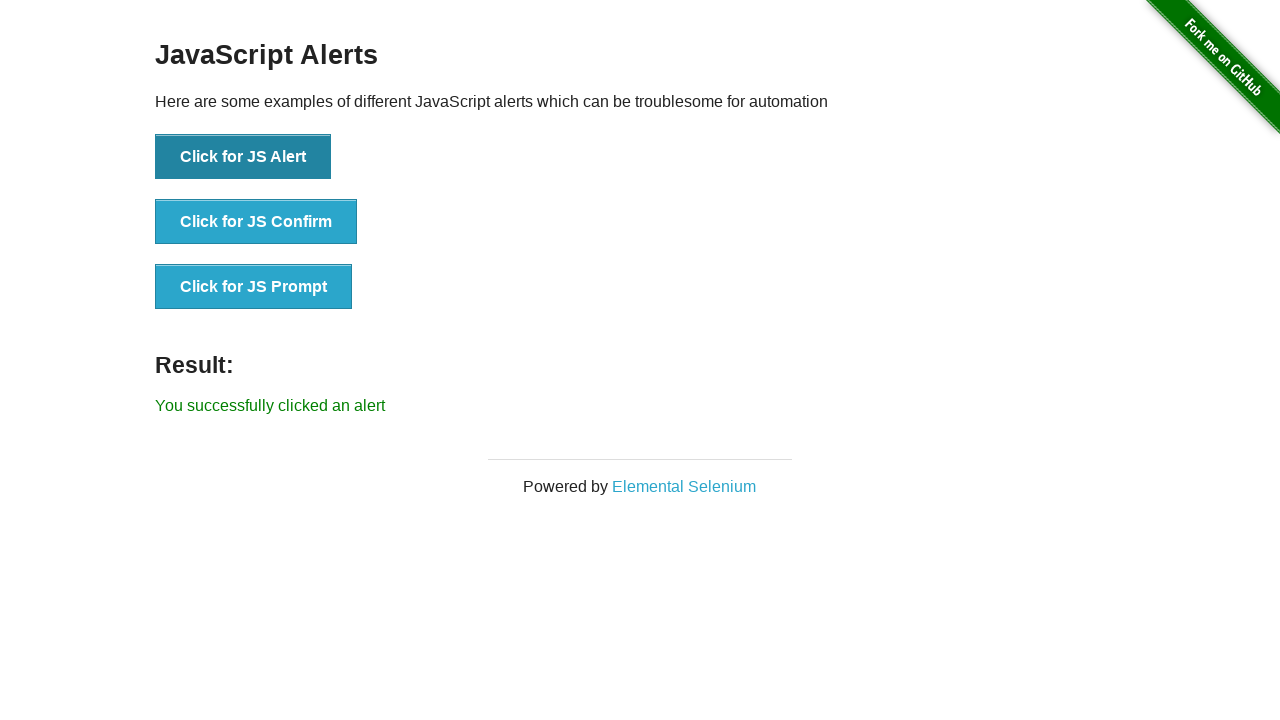

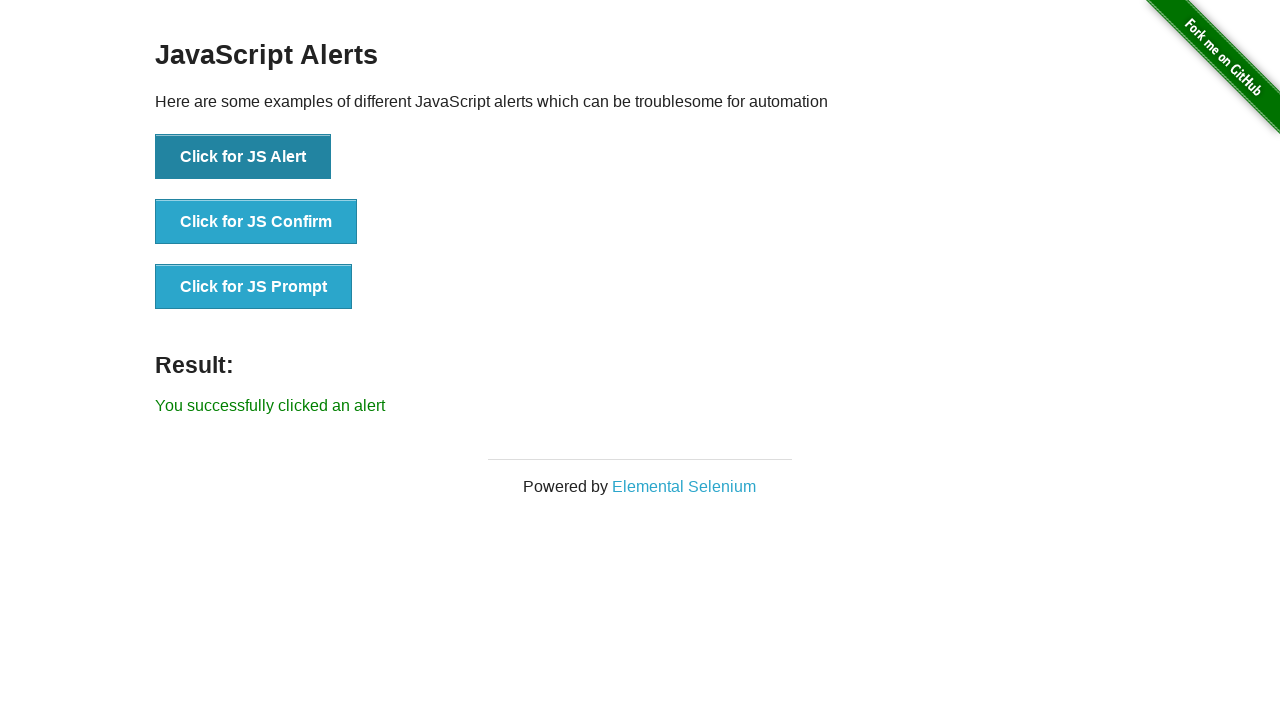